Opens the Gazprombank website and checks that the browser console does not contain any severe errors.

Starting URL: https://www.gazprombank.ru/

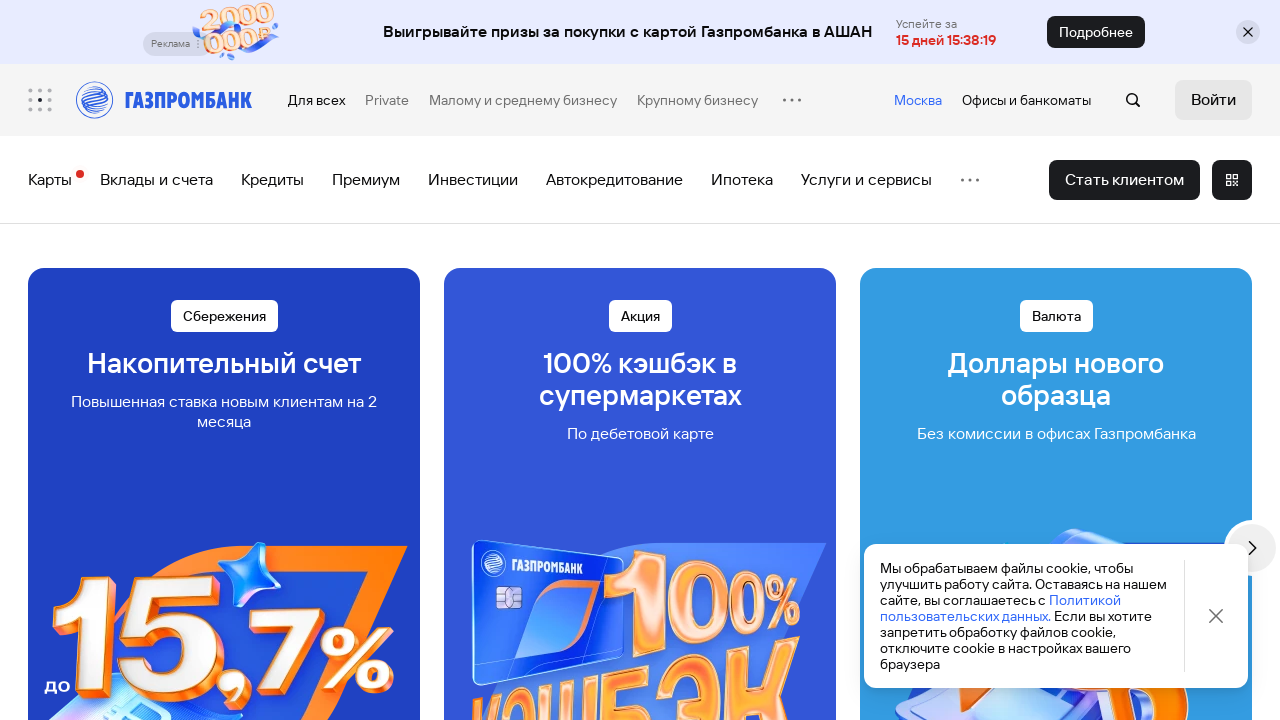

Waited for page to reach domcontentloaded state
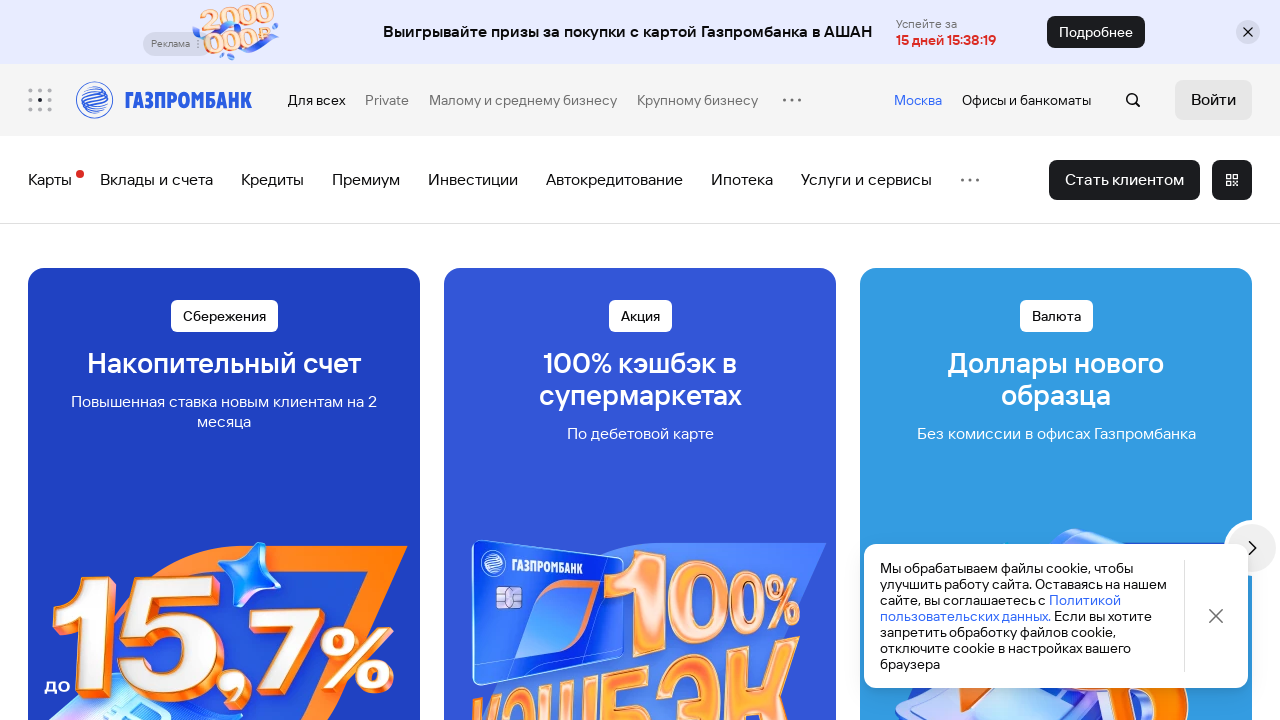

Set up console message listener
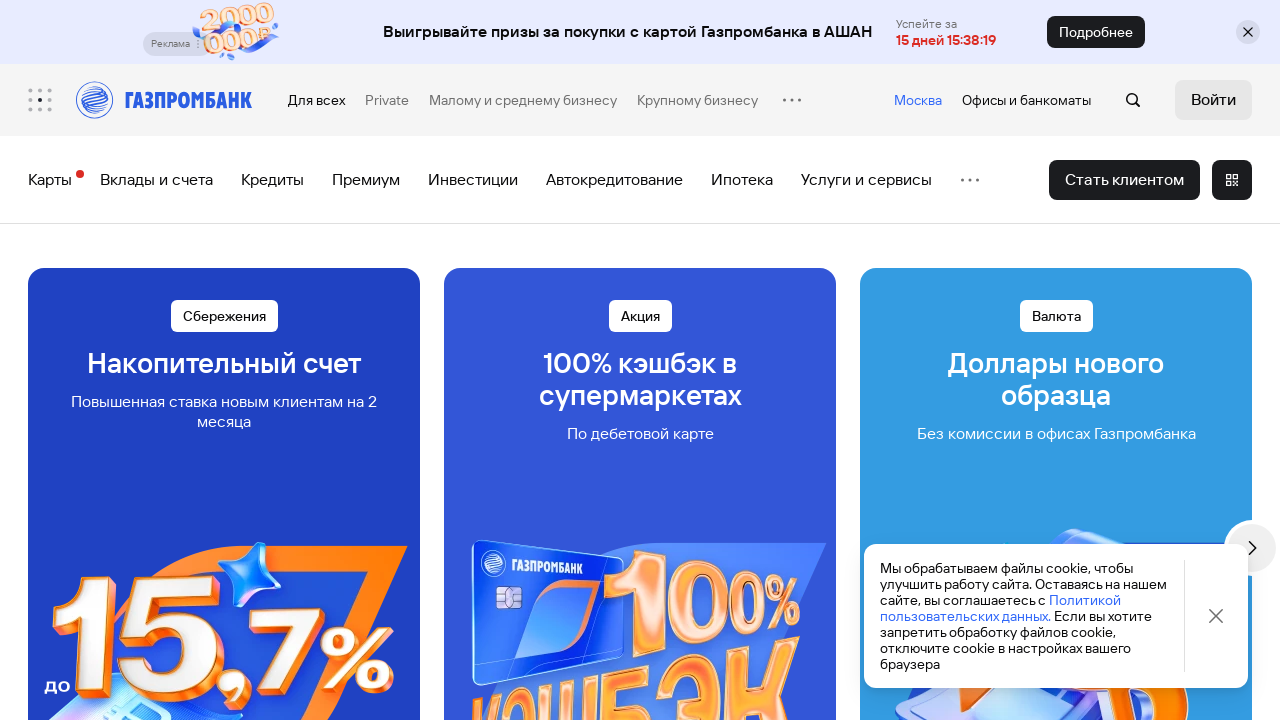

Reloaded the Gazprombank website
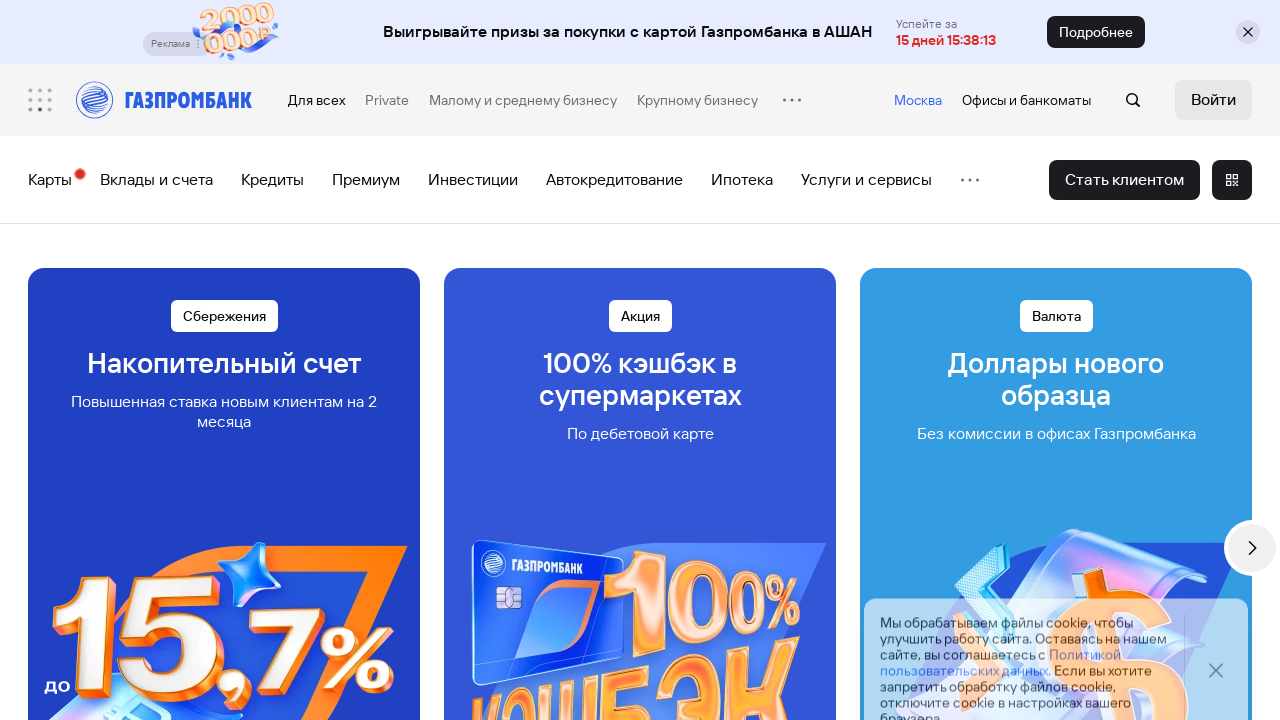

Waited for reloaded page to reach domcontentloaded state
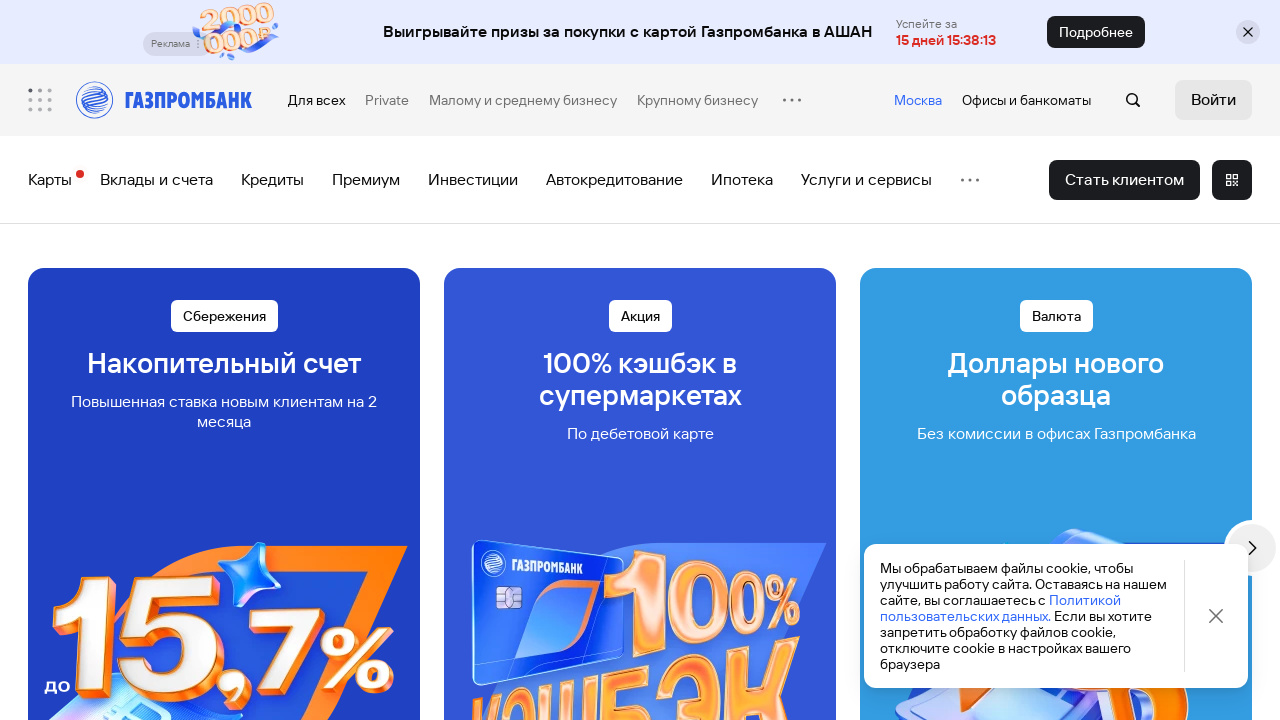

Verified that browser console does not contain SEVERE errors
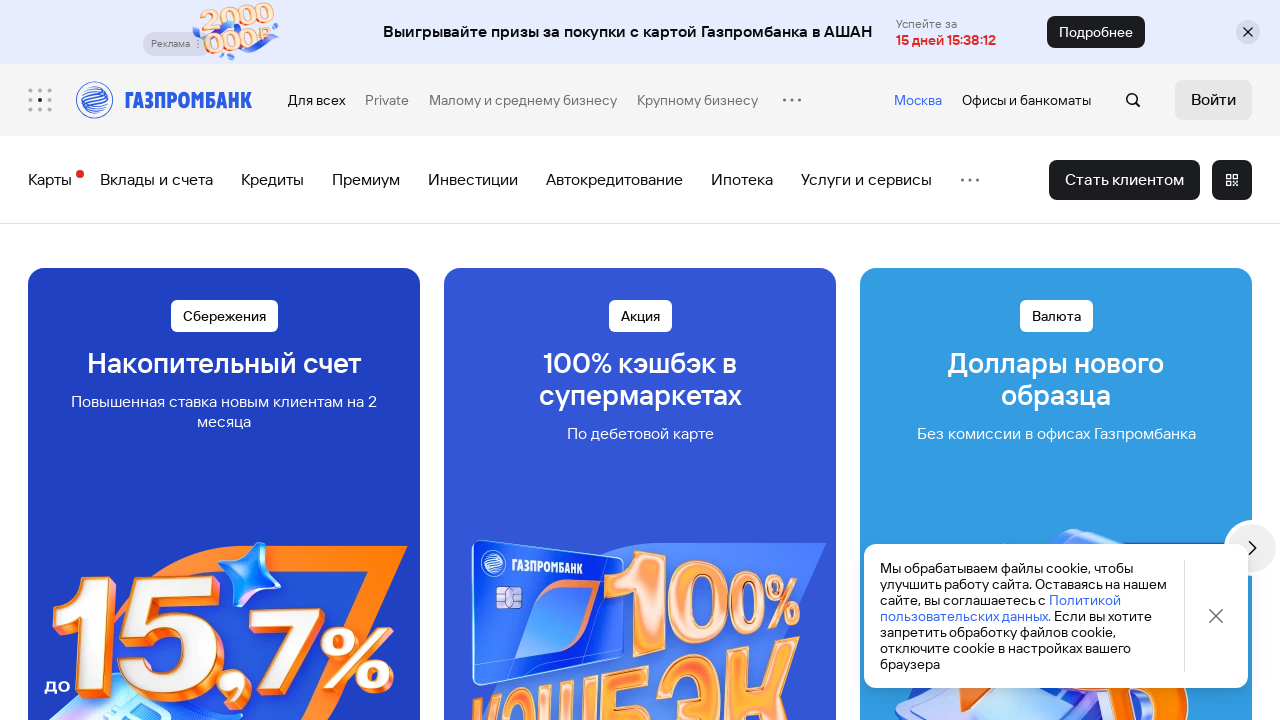

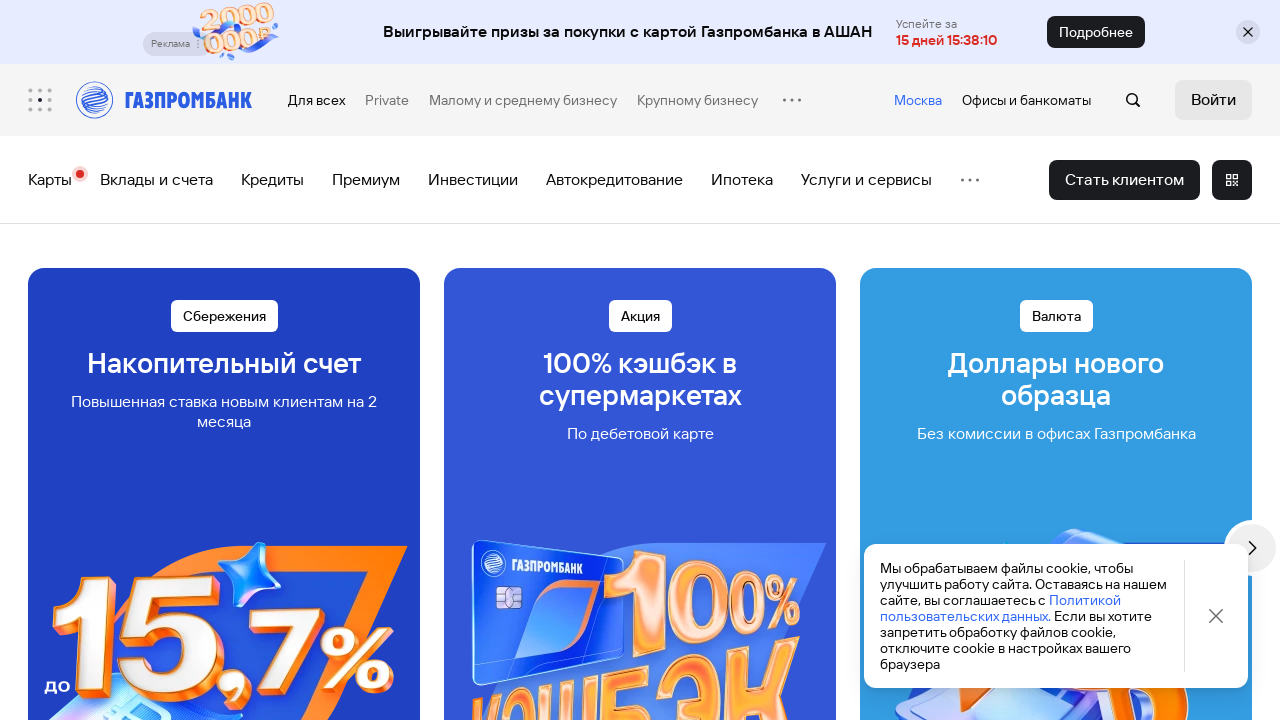